Navigates to GoDaddy.com and validates the page title and URL match expected values

Starting URL: https://www.godaddy.com/

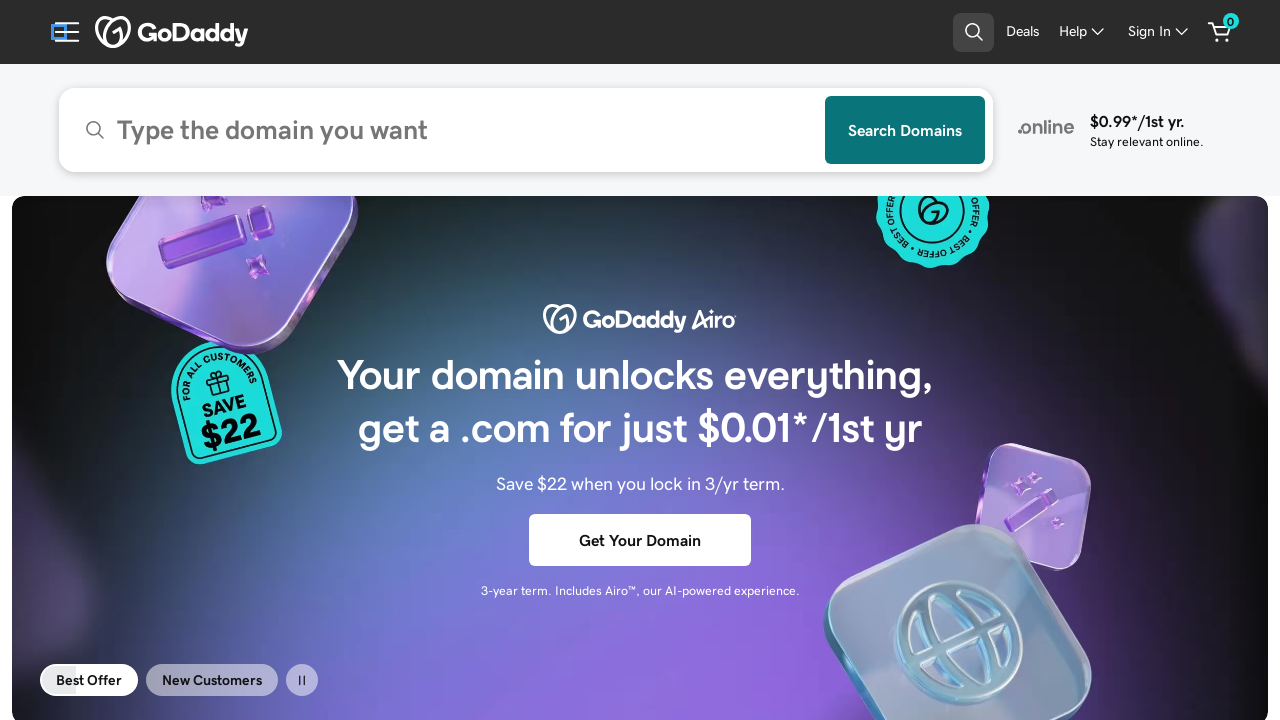

Retrieved page title from GoDaddy.com
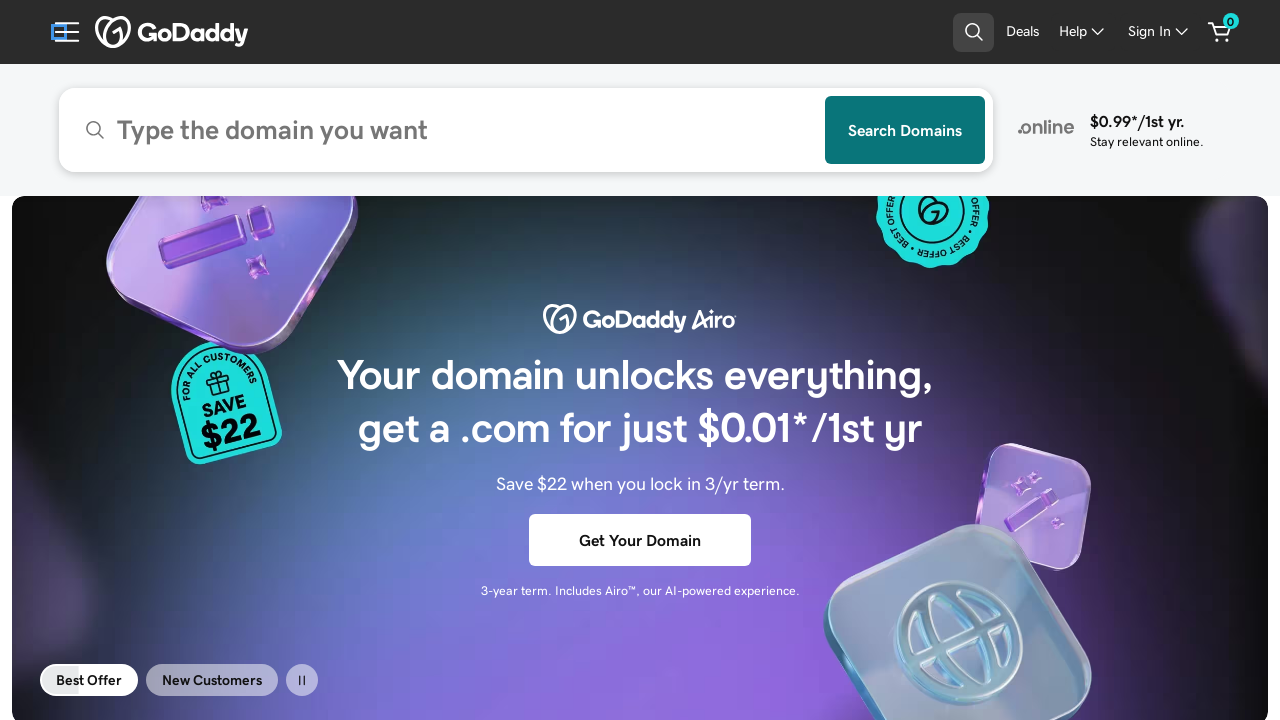

Validated page title matches expected value
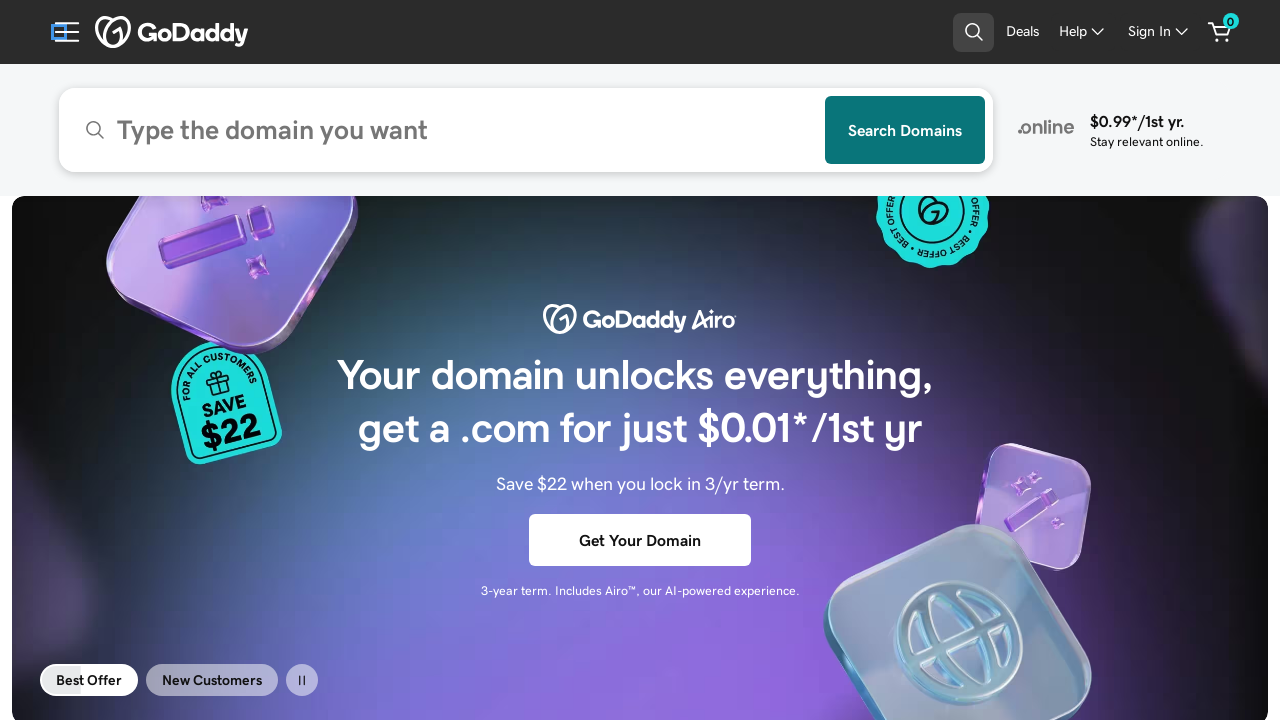

Retrieved current URL from GoDaddy.com
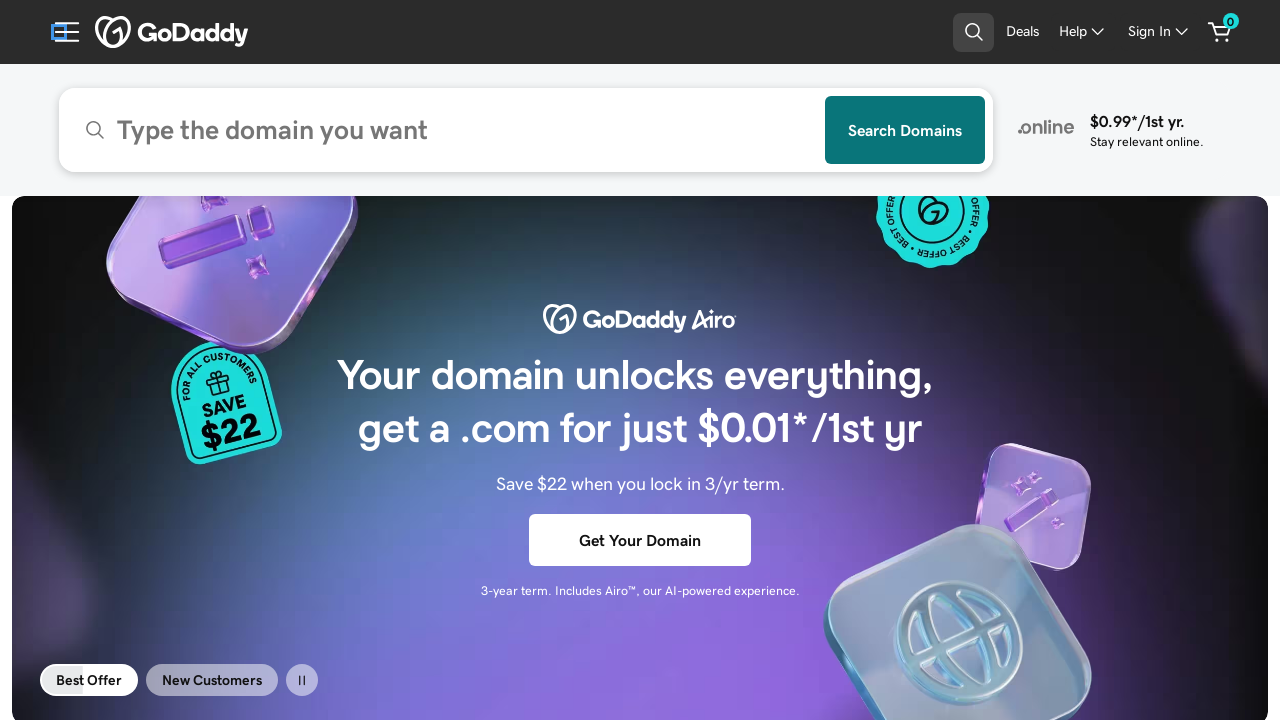

Validated URL matches expected value
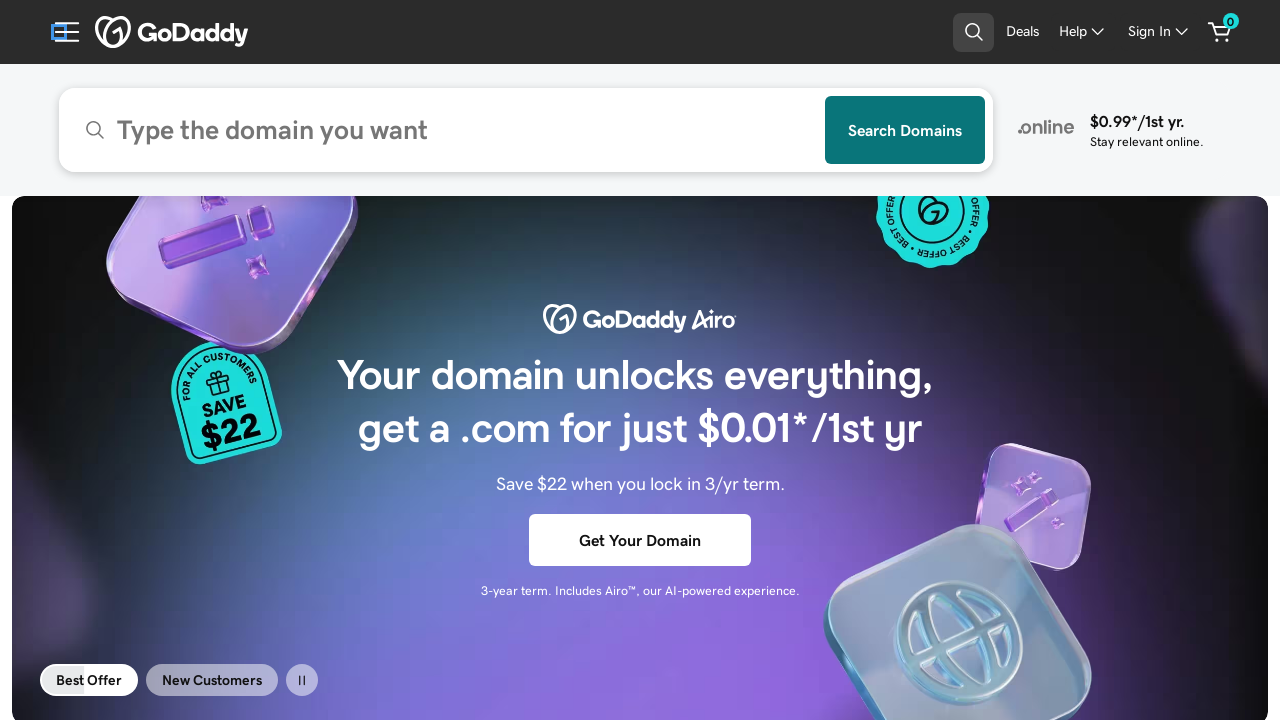

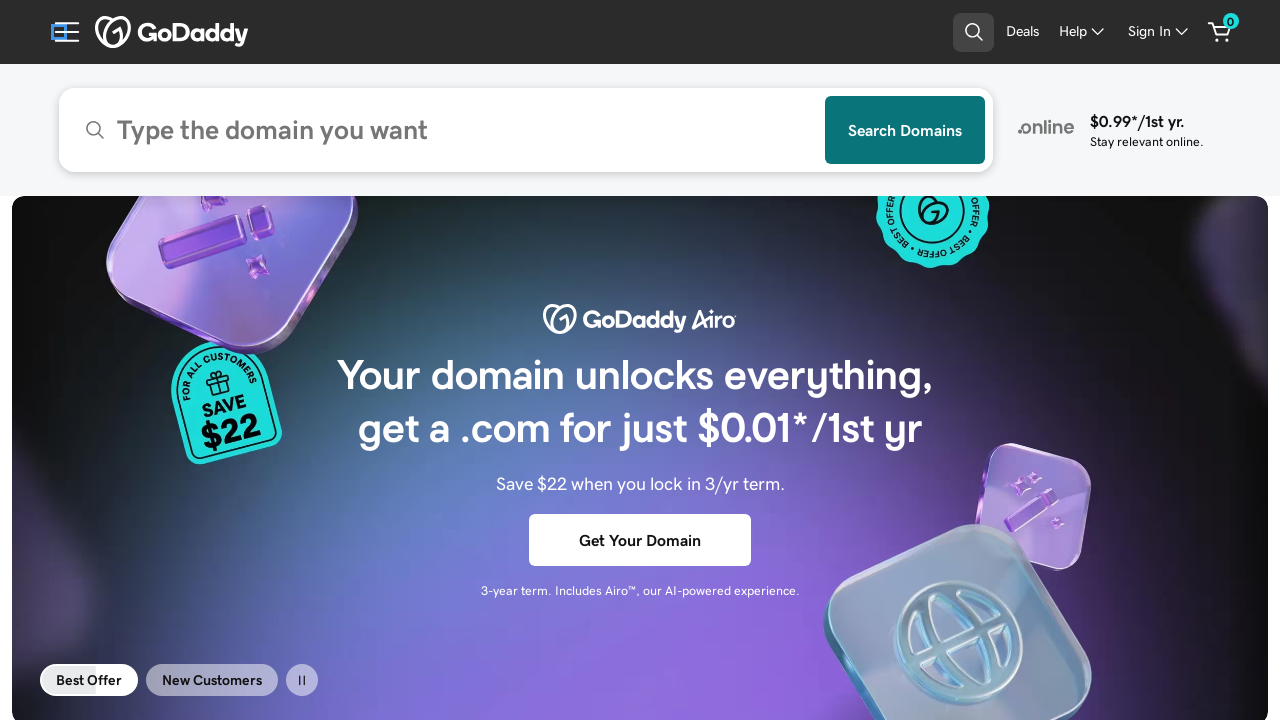